Navigates to a web table page and locates a specific cell in the 8th row, 2nd column of a grid table

Starting URL: https://leafground.com/table.xhtml

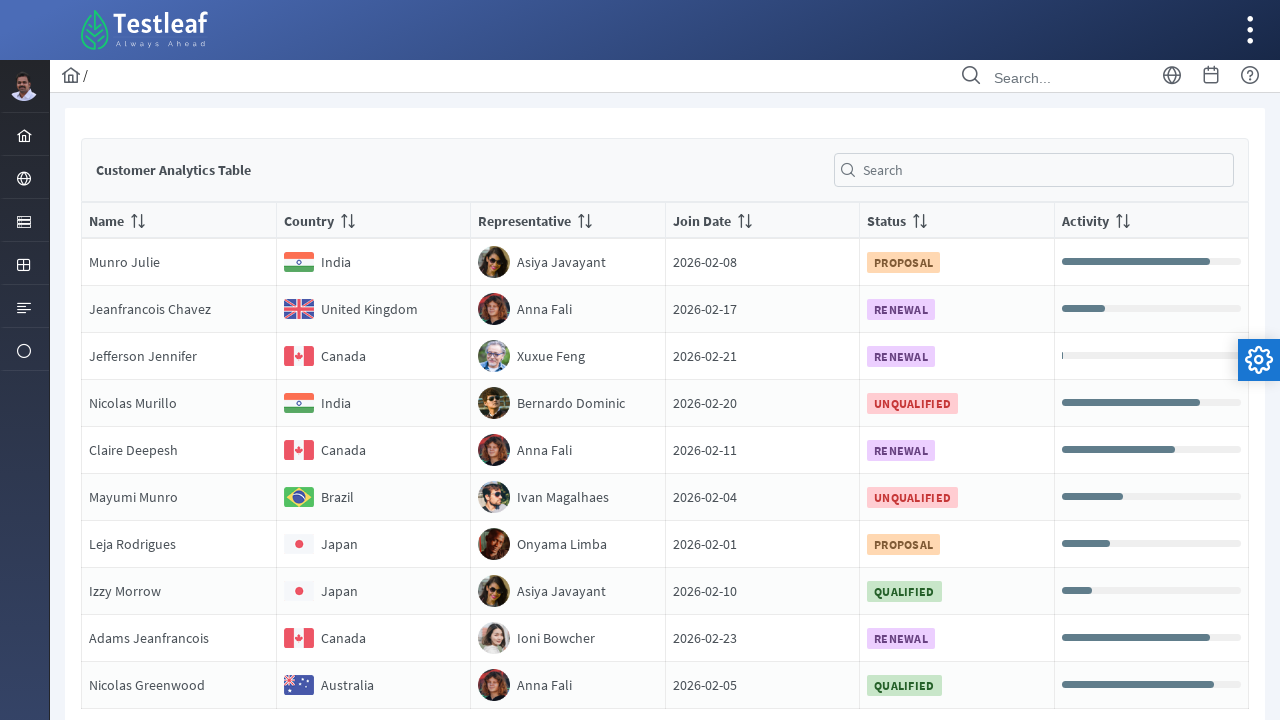

Navigated to web table page at https://leafground.com/table.xhtml
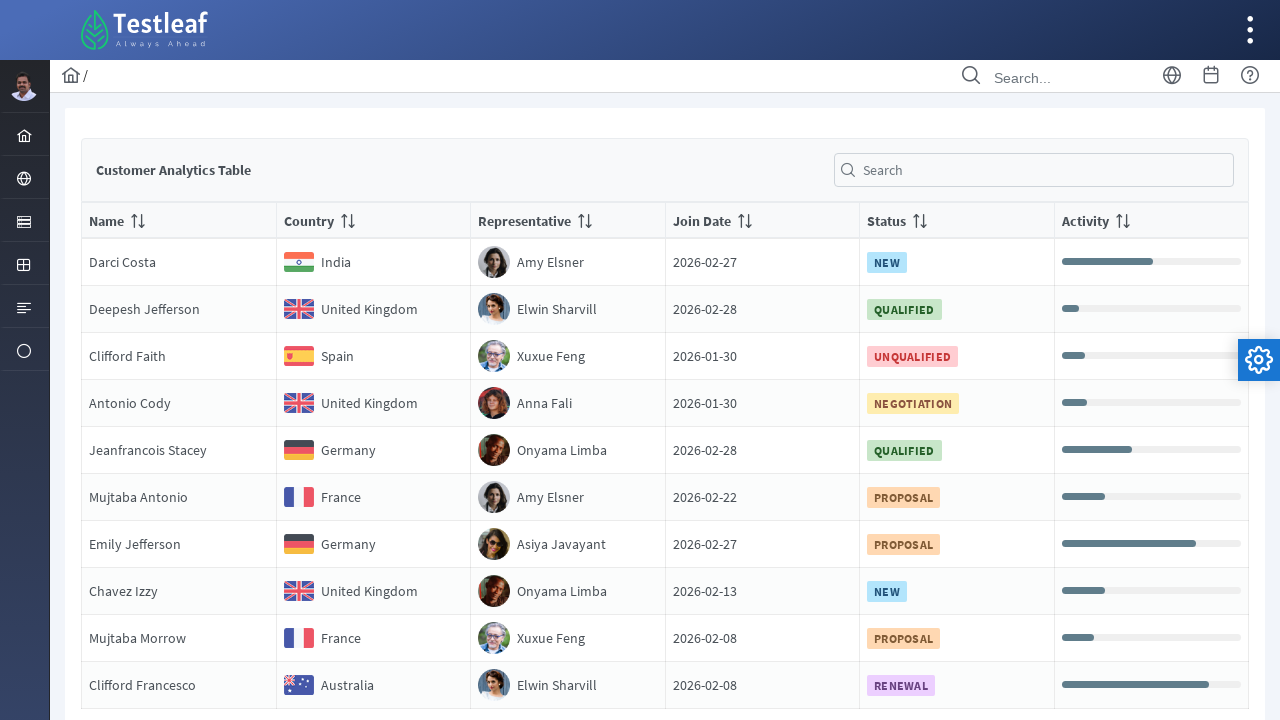

Table with role='grid' loaded successfully
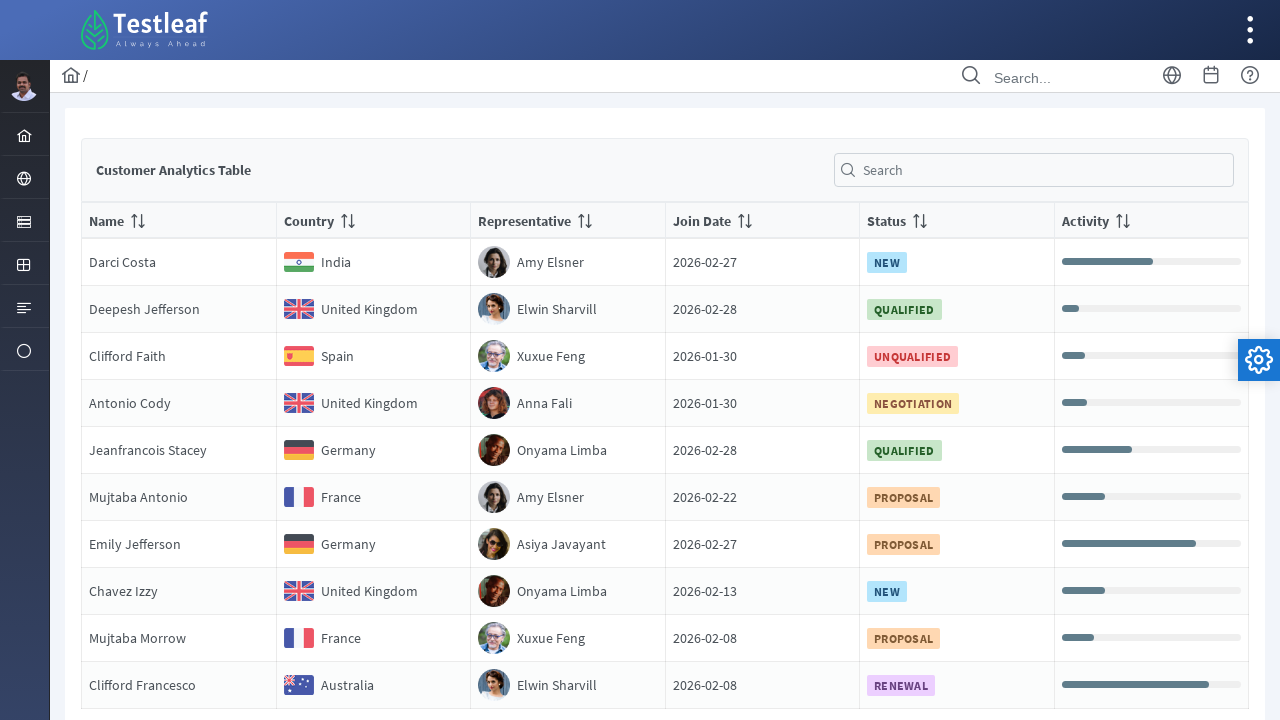

Located cell in row 8, column 2 of the grid table
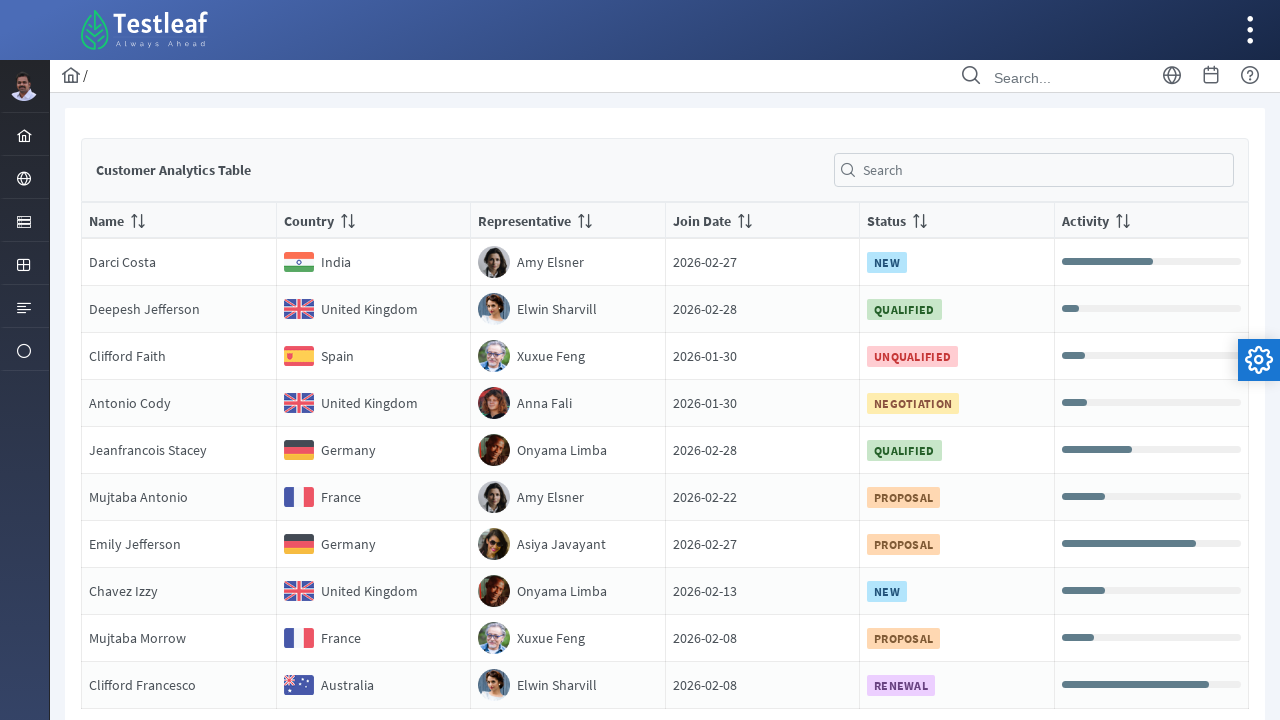

Cell in row 8, column 2 is now visible
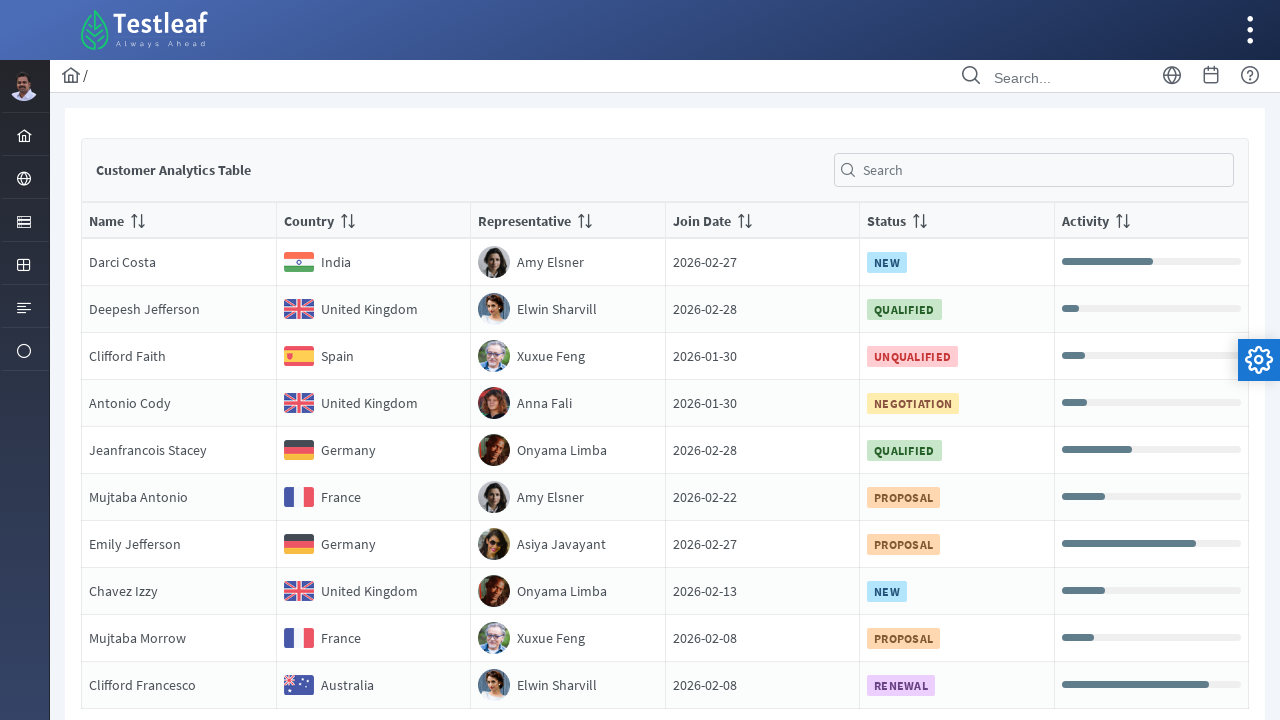

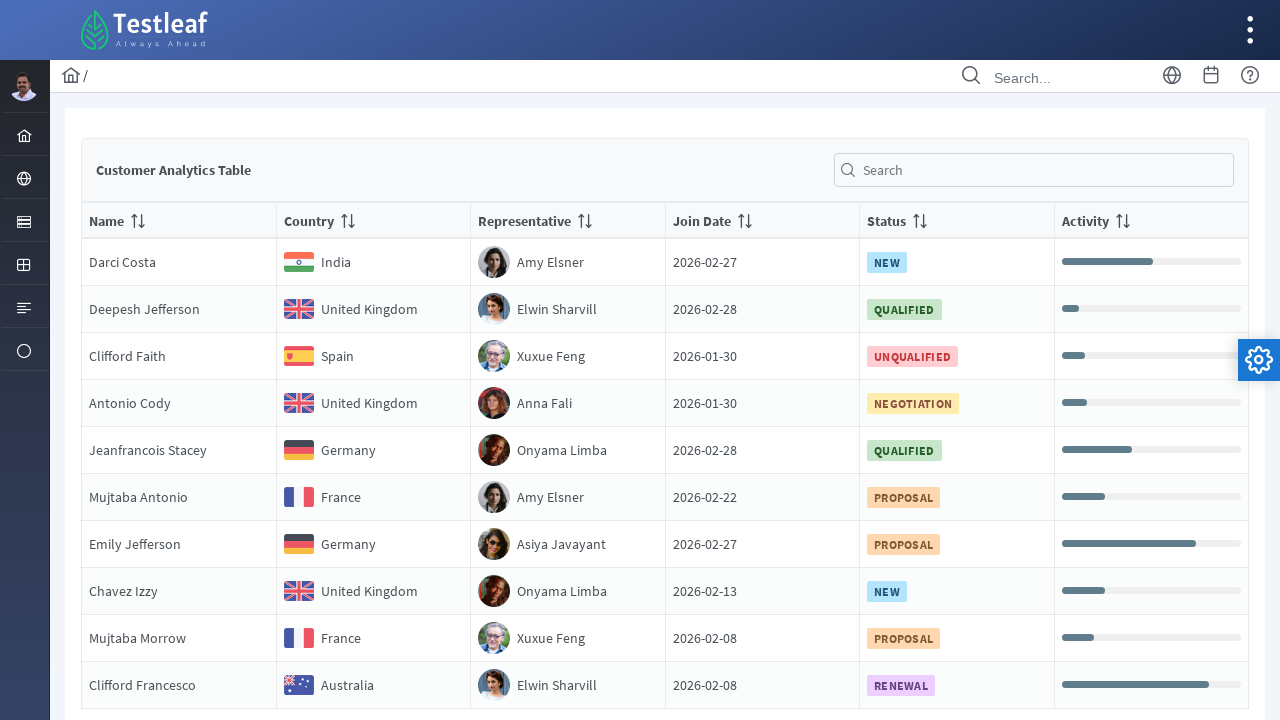